Tests JavaScript alert handling by clicking a button, accepting an alert dialog, reading a value from the page, calculating a mathematical answer, and submitting the result in a form.

Starting URL: http://suninjuly.github.io/alert_accept.html

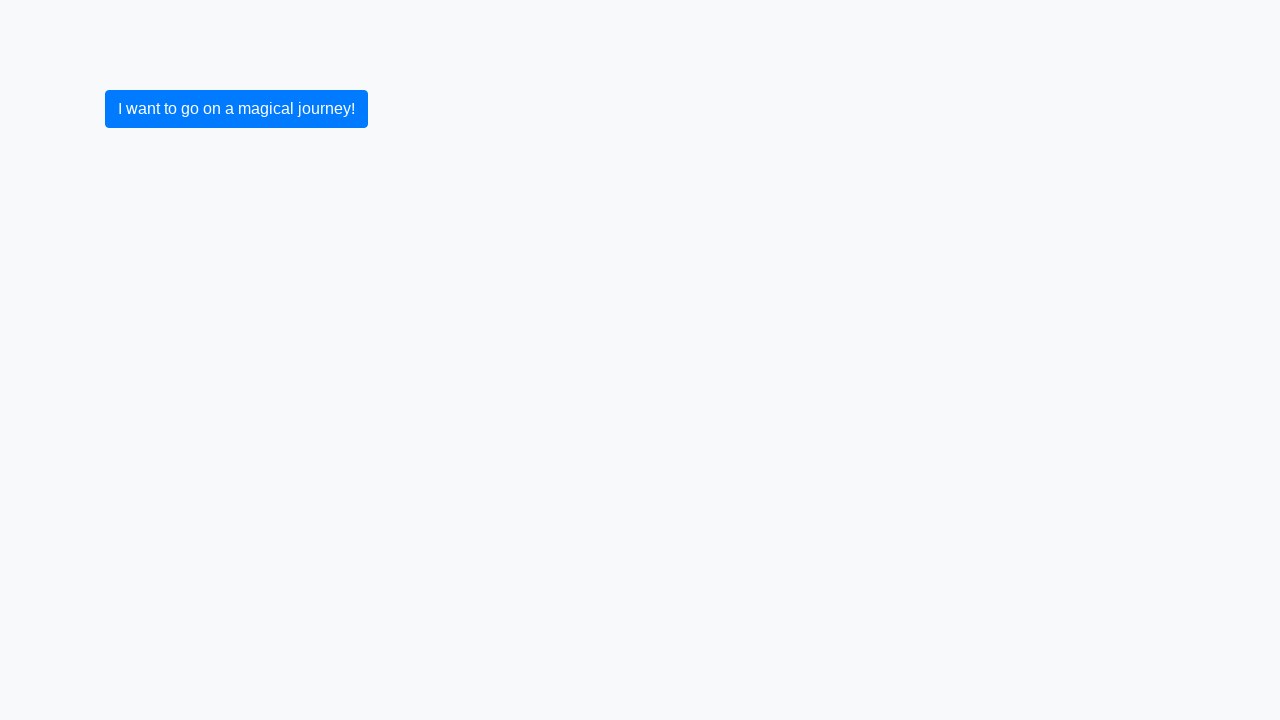

Set up dialog handler to accept alerts
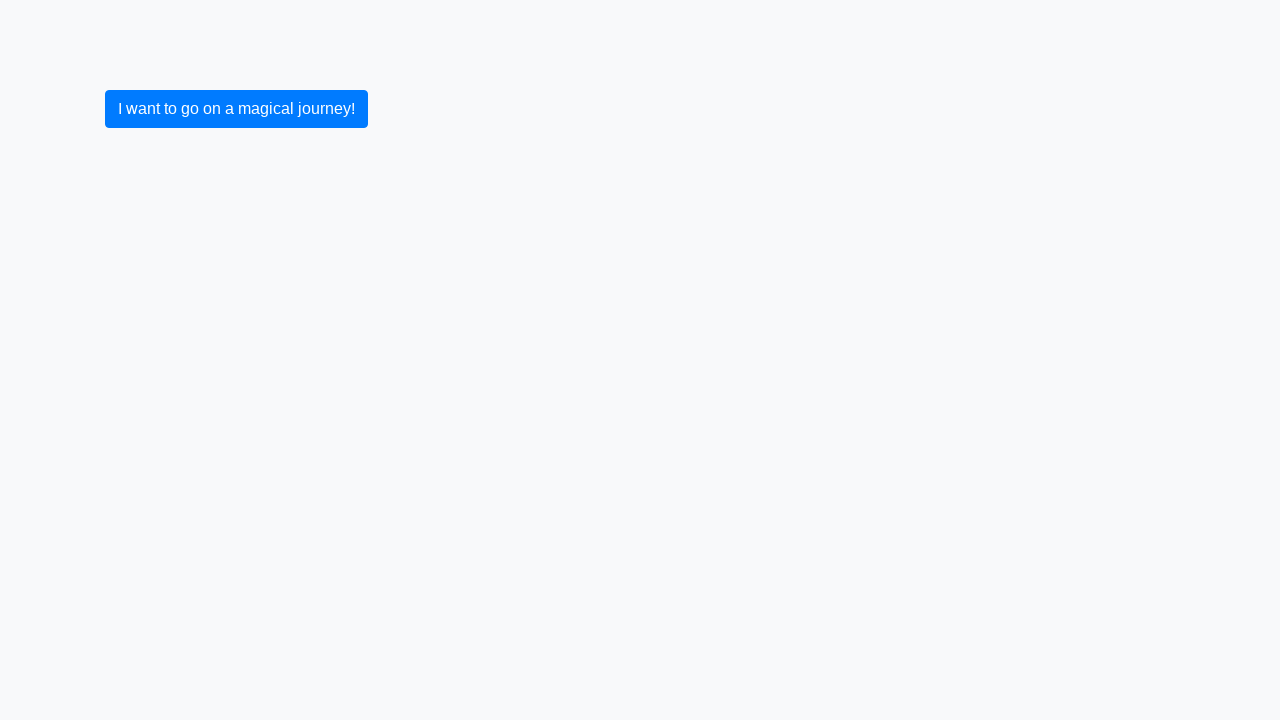

Clicked submit button to trigger JavaScript alert at (236, 109) on button[type='submit']
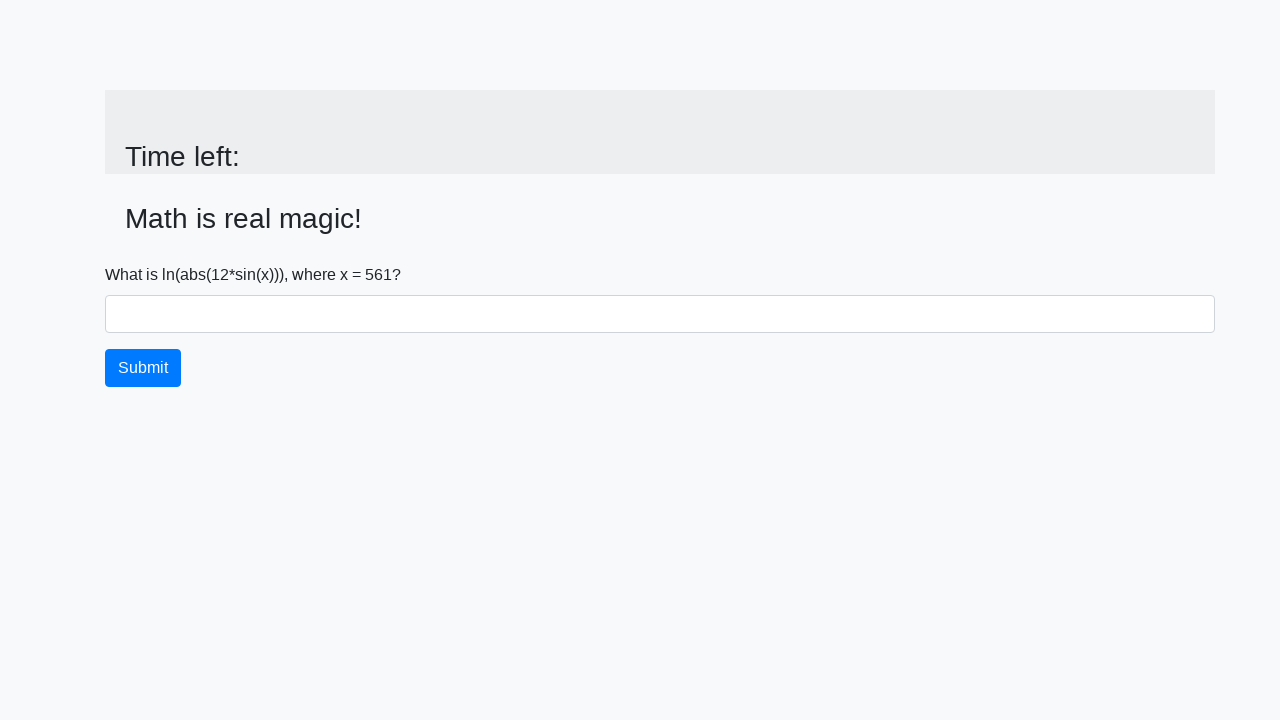

Alert was accepted and input value element appeared
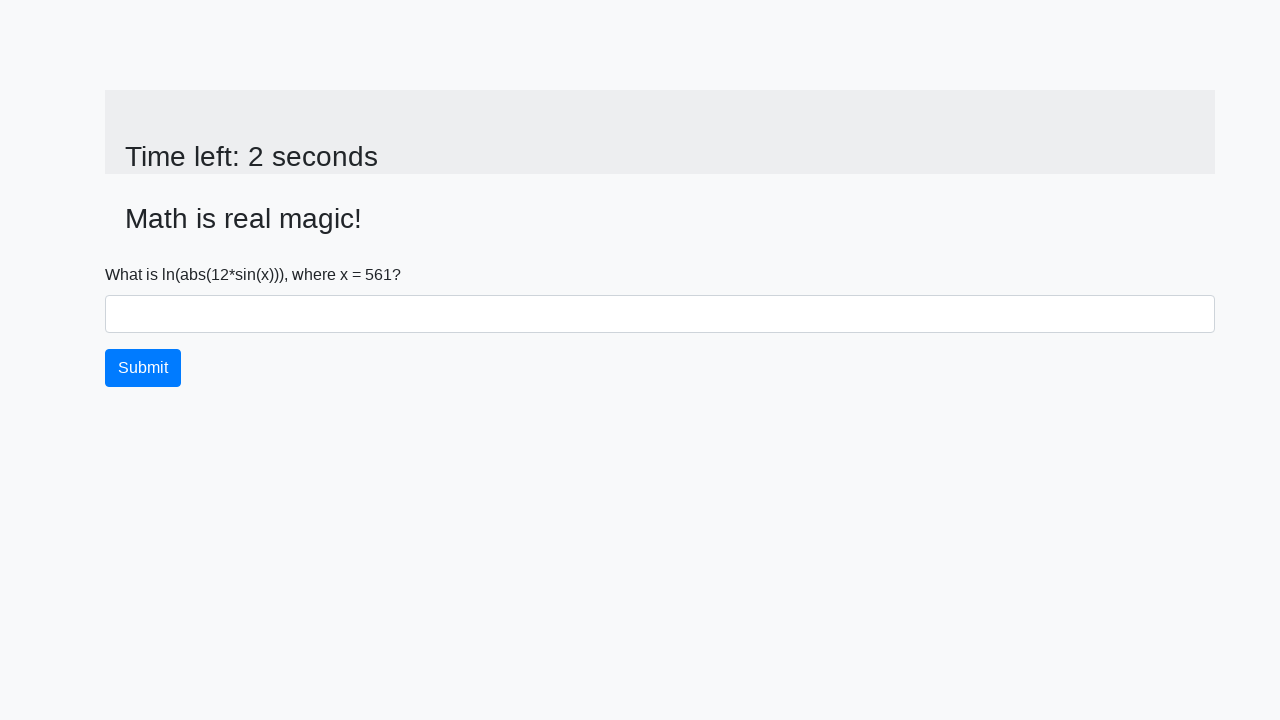

Read value from page: 561
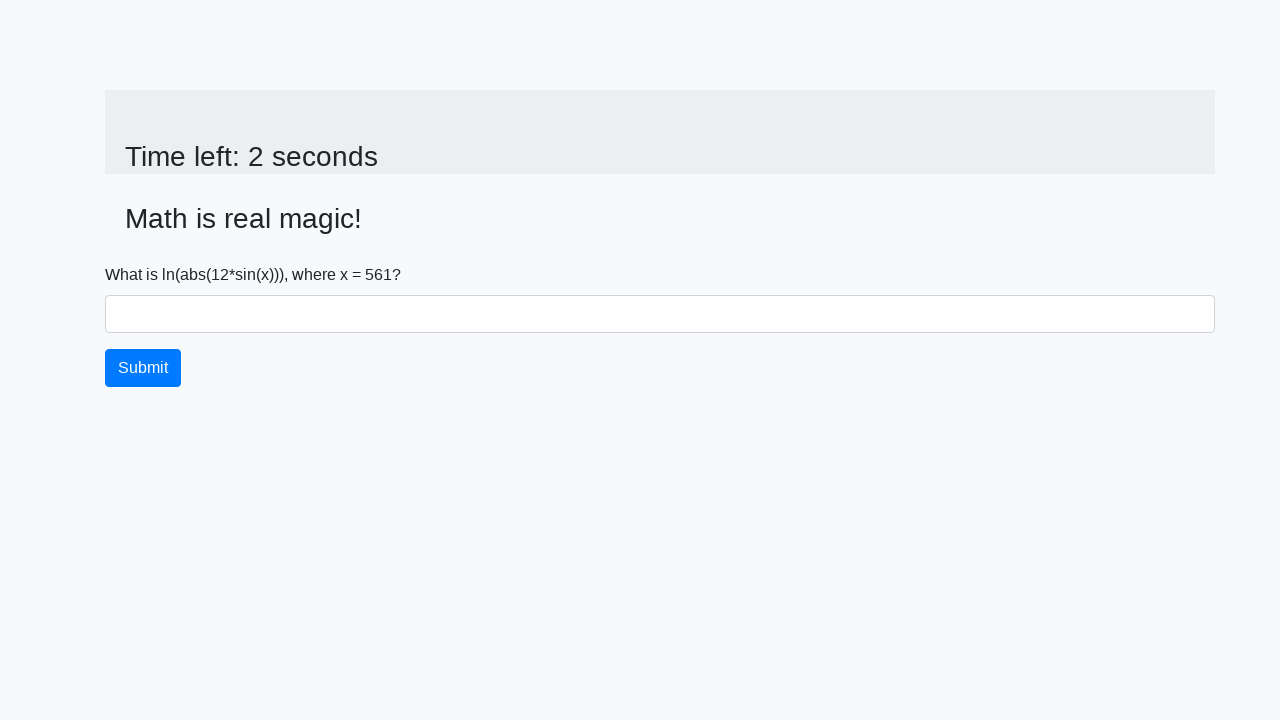

Calculated answer using mathematical formula: 2.4592145741032
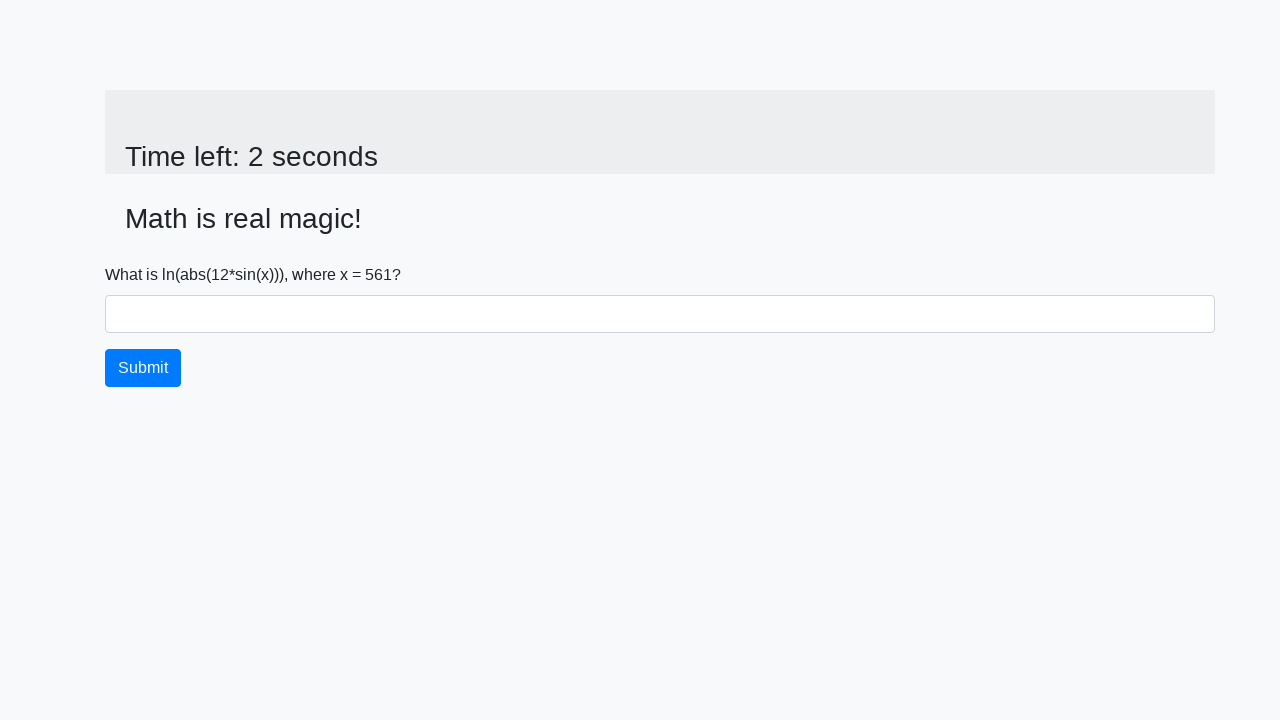

Filled answer field with calculated value: 2.4592145741032 on #answer
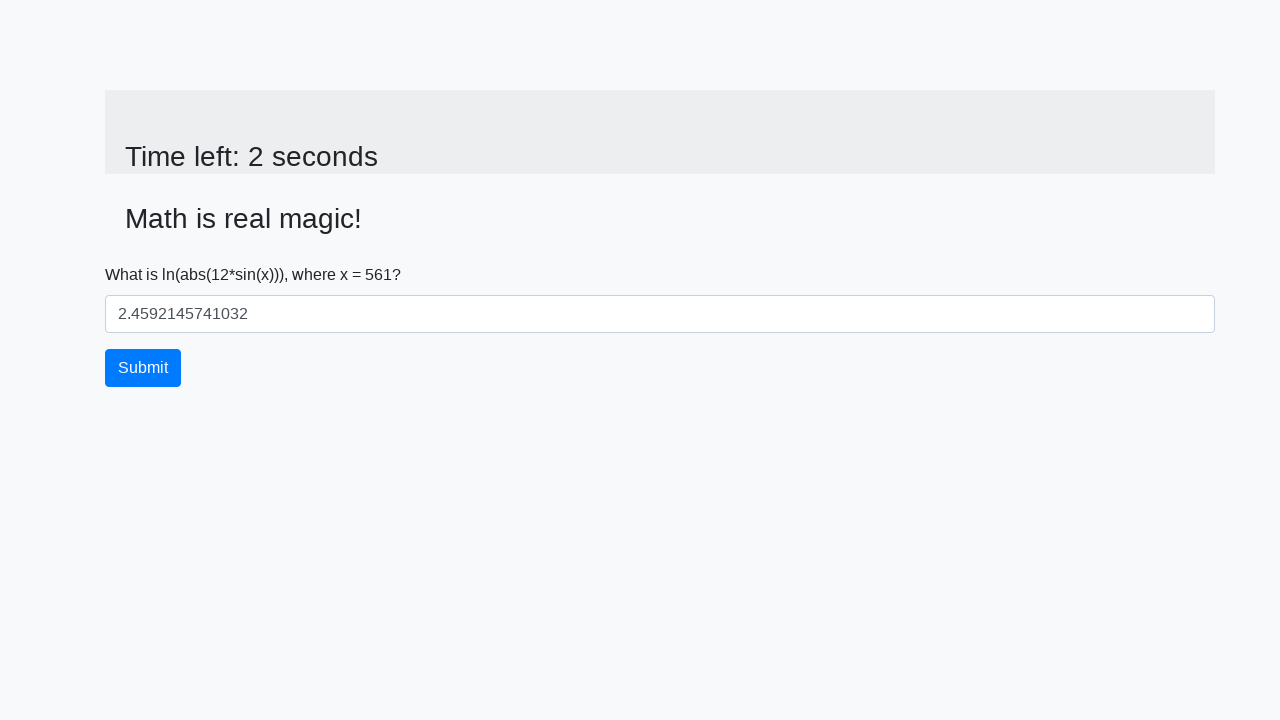

Clicked submit button to submit the answer at (143, 368) on button[type='submit']
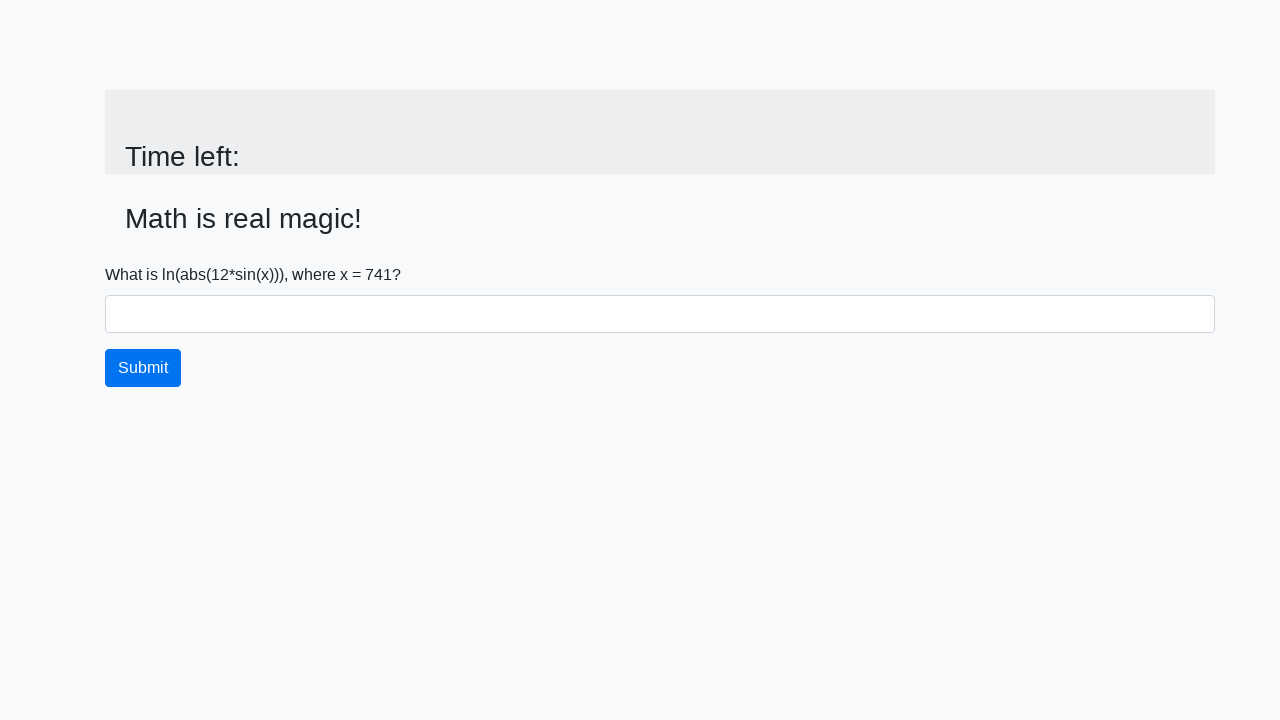

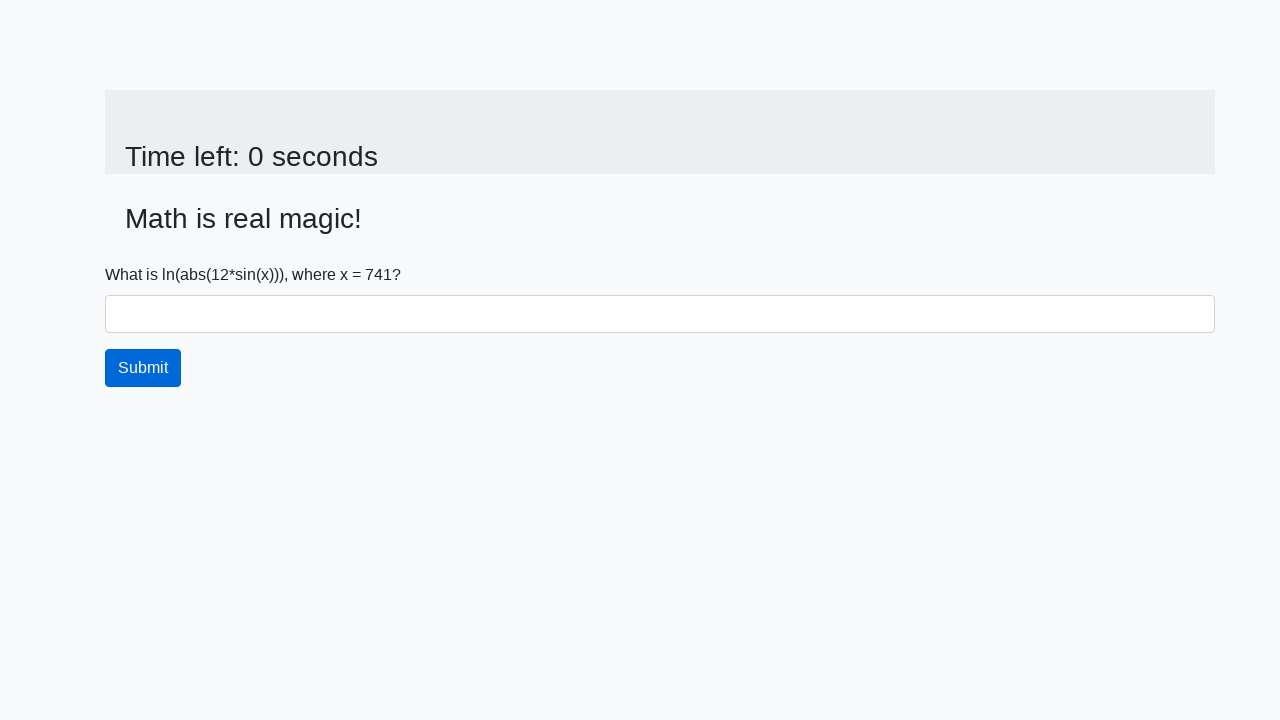